Tests multi-select dropdown functionality by selecting multiple options using Ctrl+click and submitting the form

Starting URL: https://www.w3schools.com/tags/tryit.asp?filename=tryhtml_select_multiple

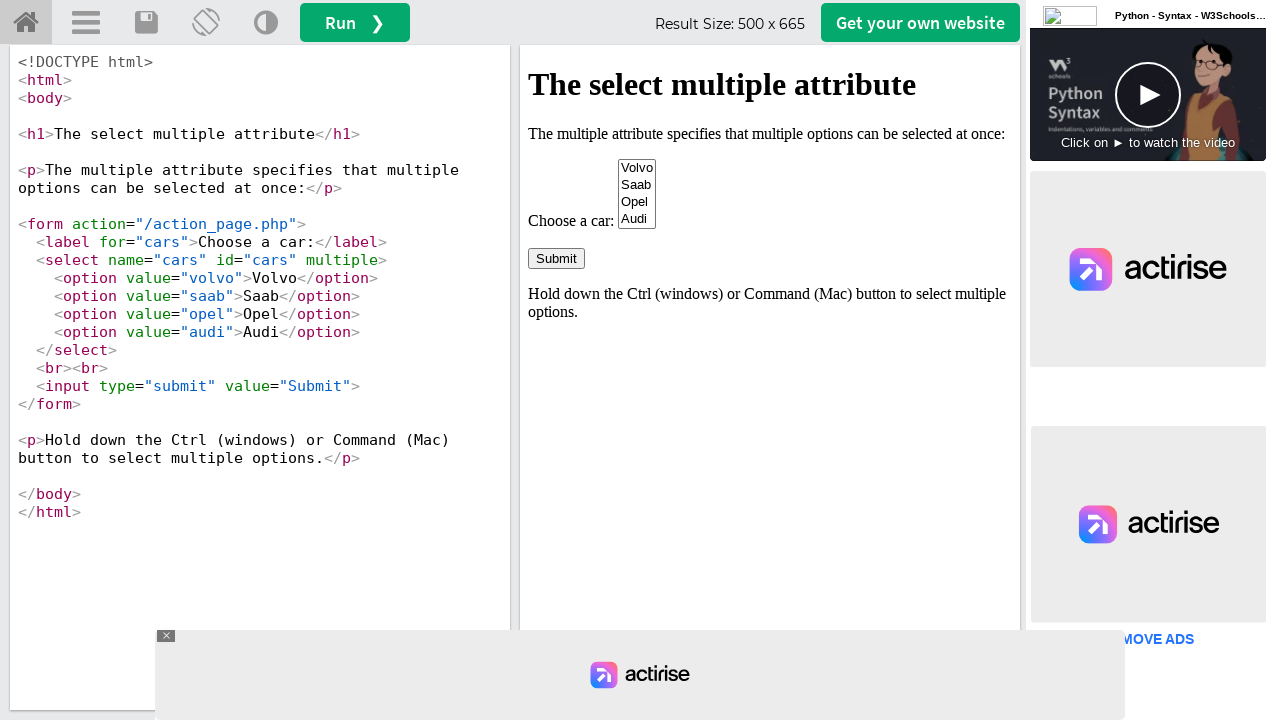

Located iframe containing the dropdown
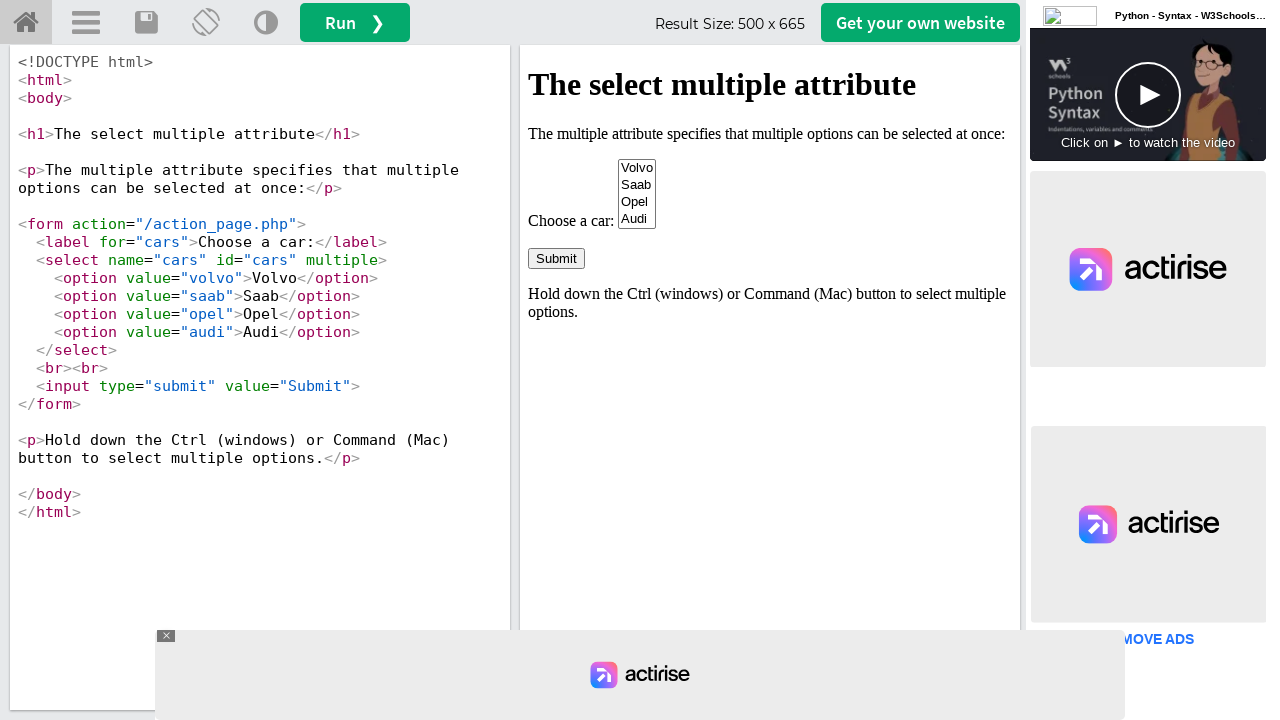

Located multi-select dropdown element
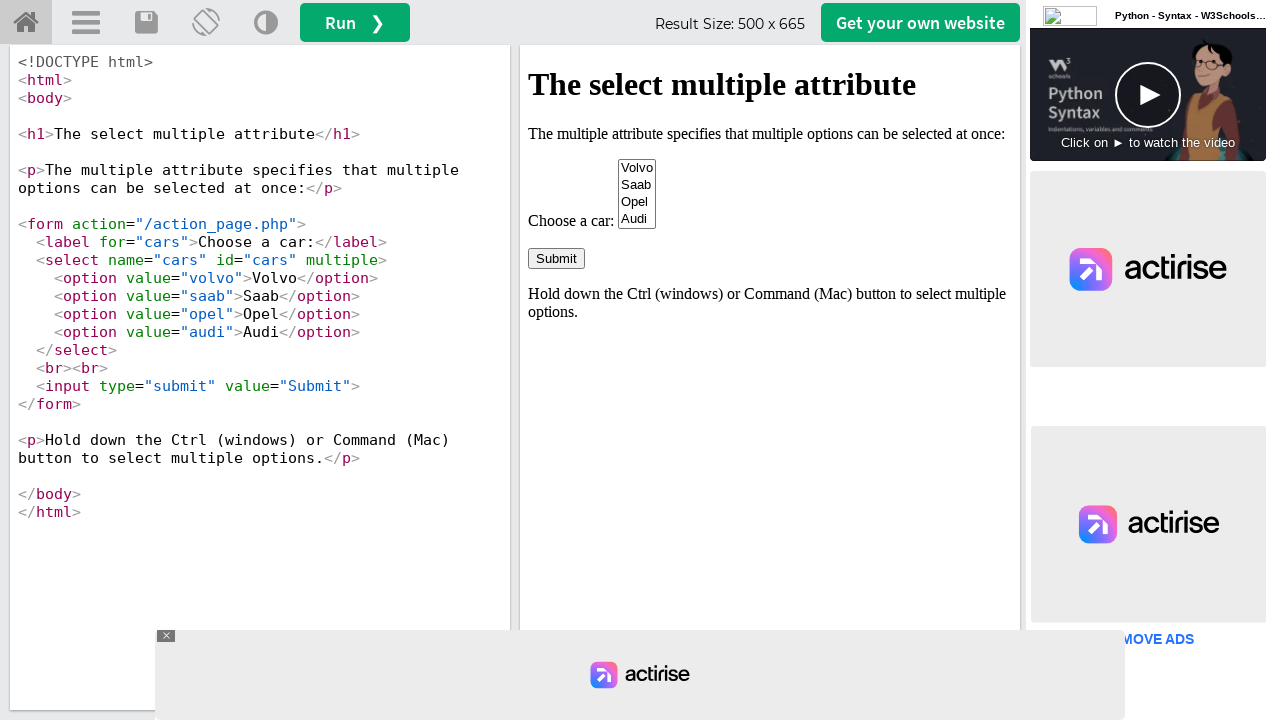

Selected Fiat option using Ctrl+click at (637, 202) on iframe[id='iframeResult'] >> internal:control=enter-frame >> #cars option >> nth
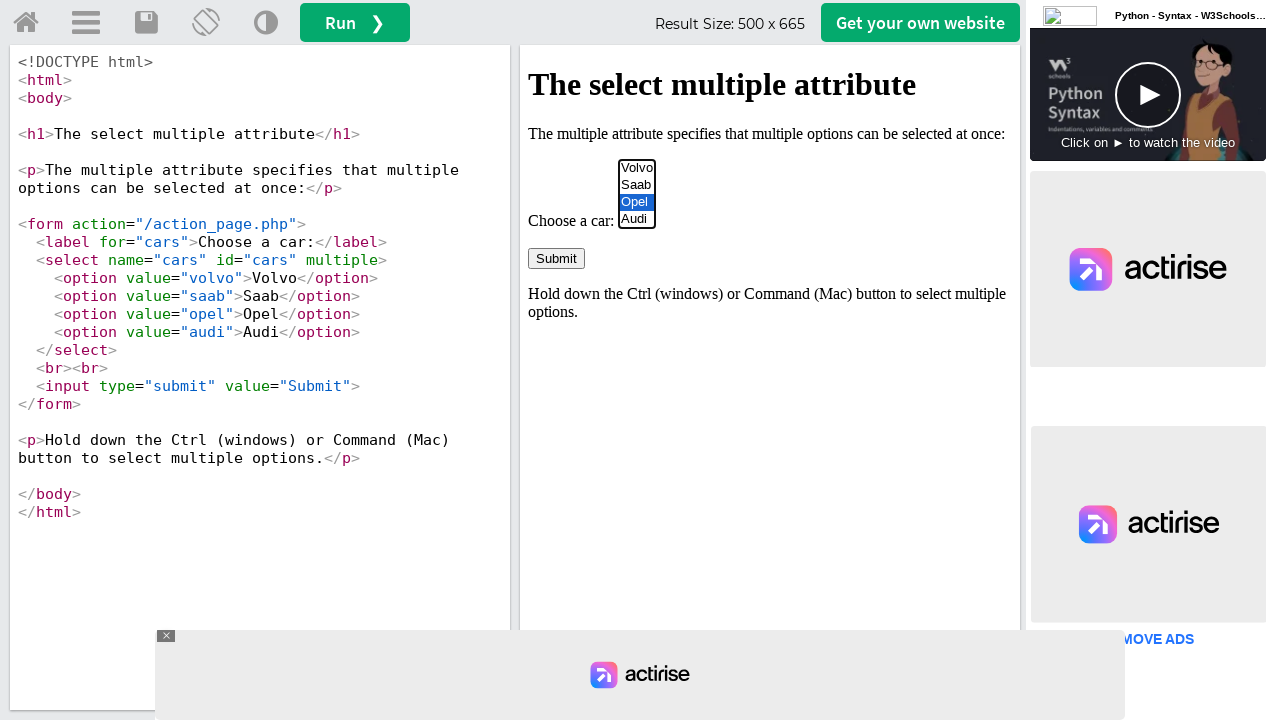

Selected Volvo option using Ctrl+click at (637, 168) on iframe[id='iframeResult'] >> internal:control=enter-frame >> #cars option >> nth
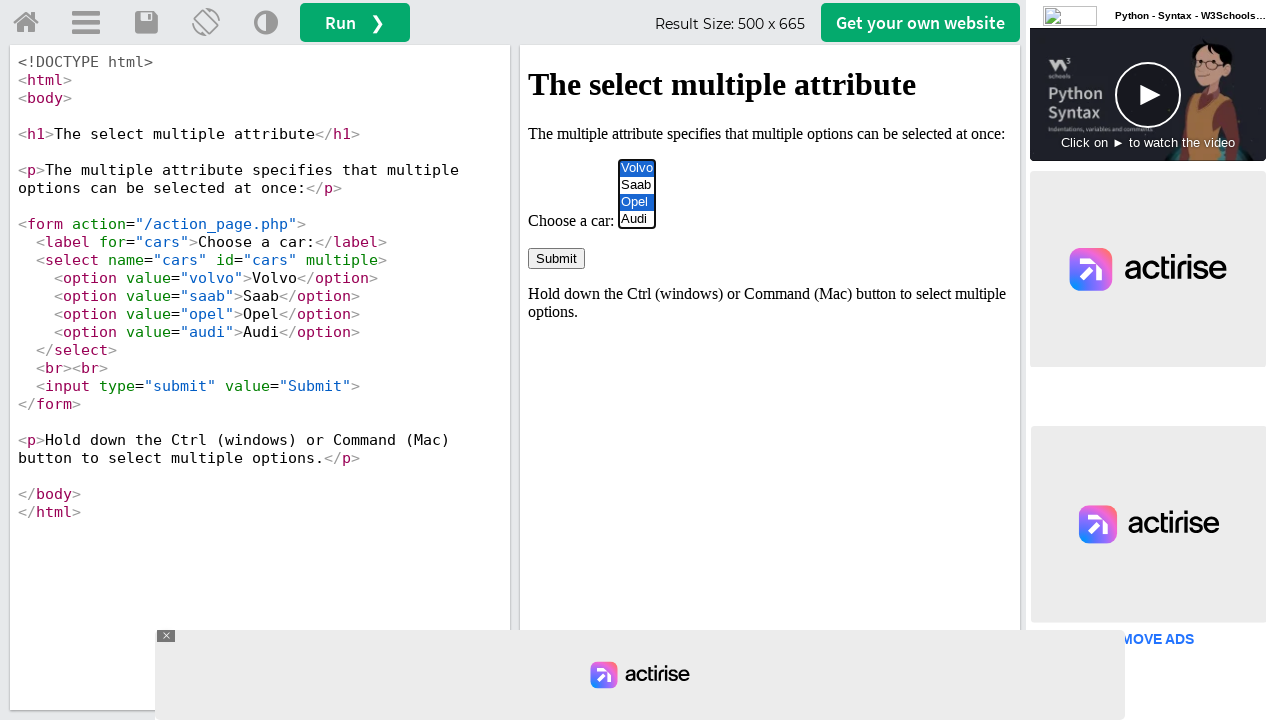

Clicked submit button to submit the form with selected options at (556, 258) on iframe[id='iframeResult'] >> internal:control=enter-frame >> xpath=/html/body/fo
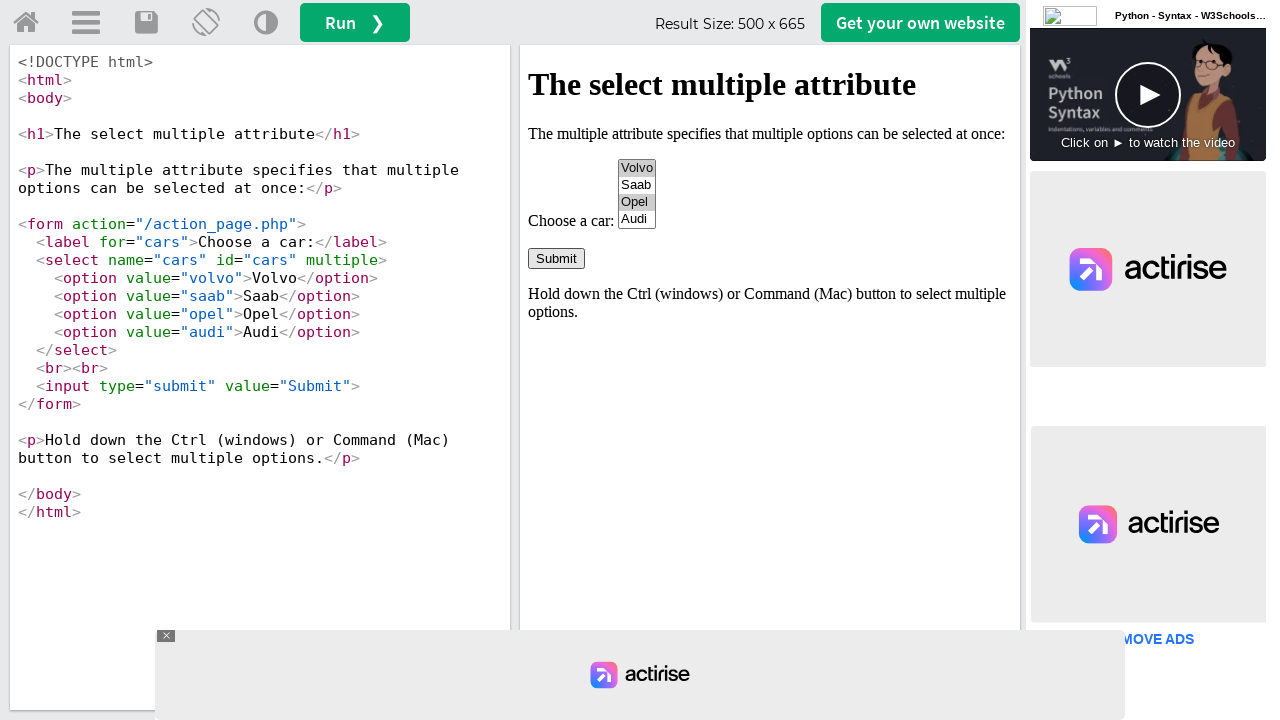

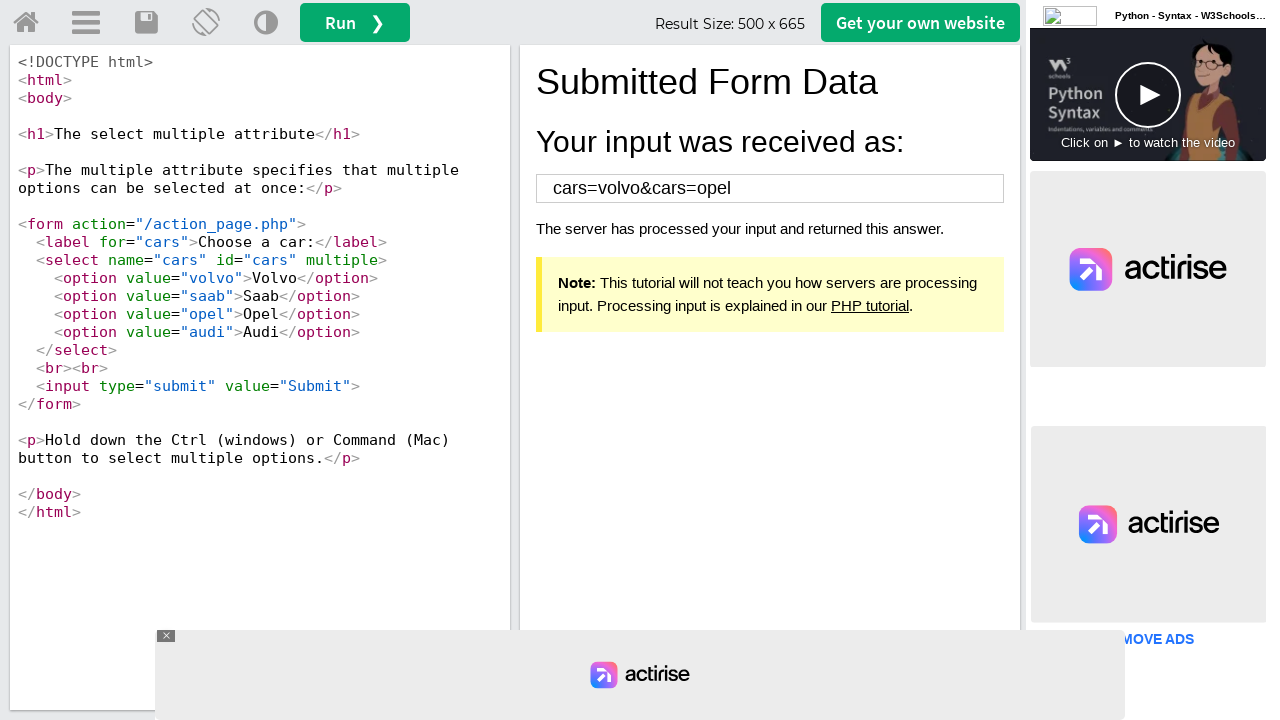